Tests that clicking the Due column header sorts the numeric values in ascending order by clicking the 4th column header and verifying the values are sorted correctly.

Starting URL: http://the-internet.herokuapp.com/tables

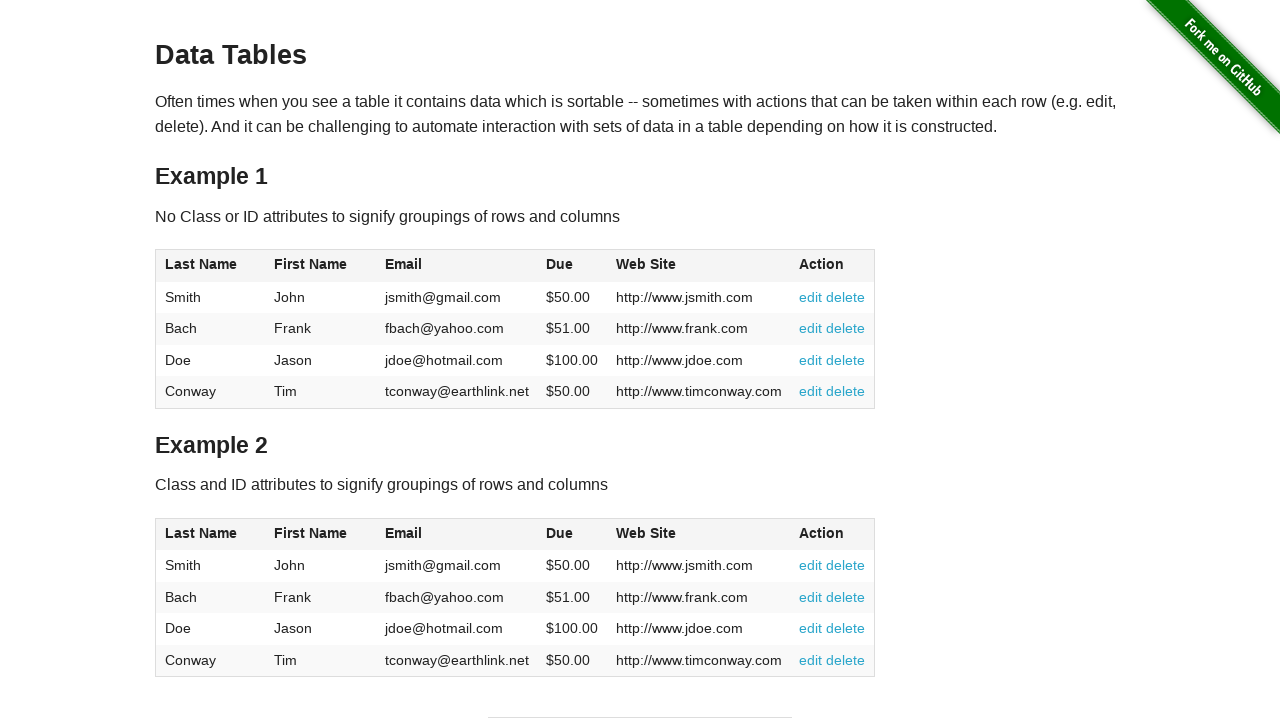

Clicked the Due column header (4th column) to sort at (572, 266) on #table1 thead tr th:nth-child(4)
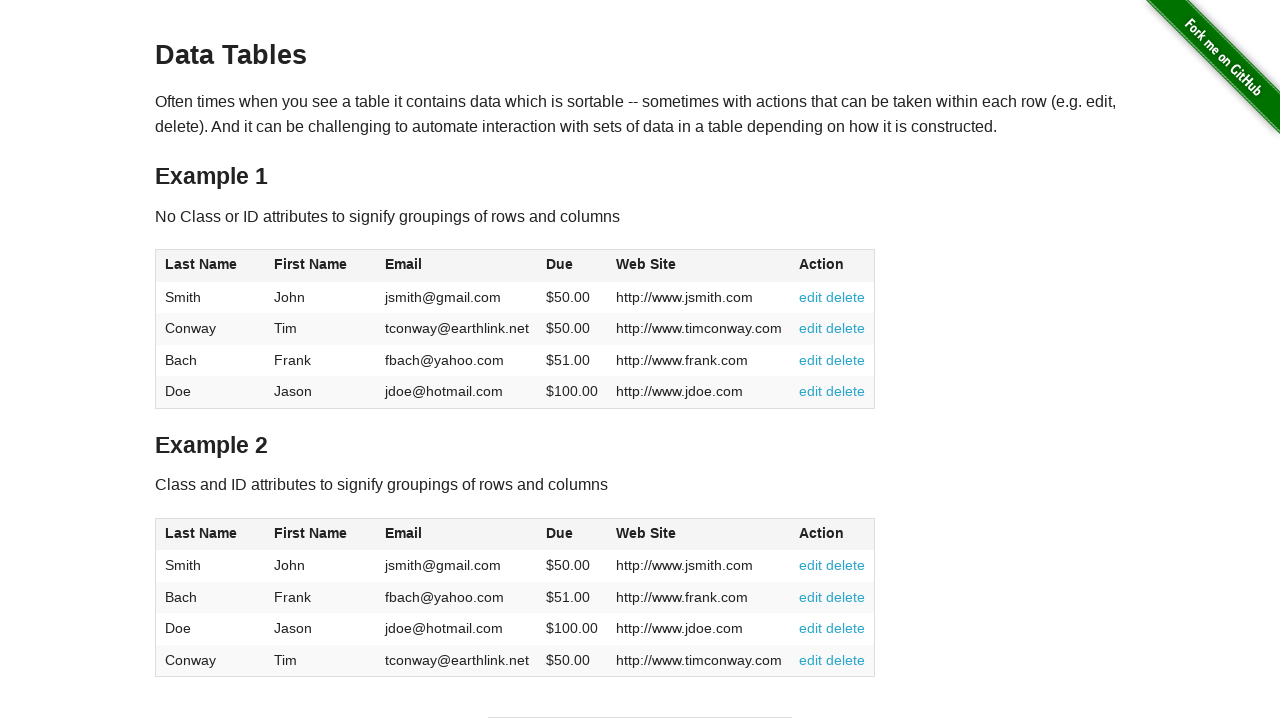

Due column cells loaded
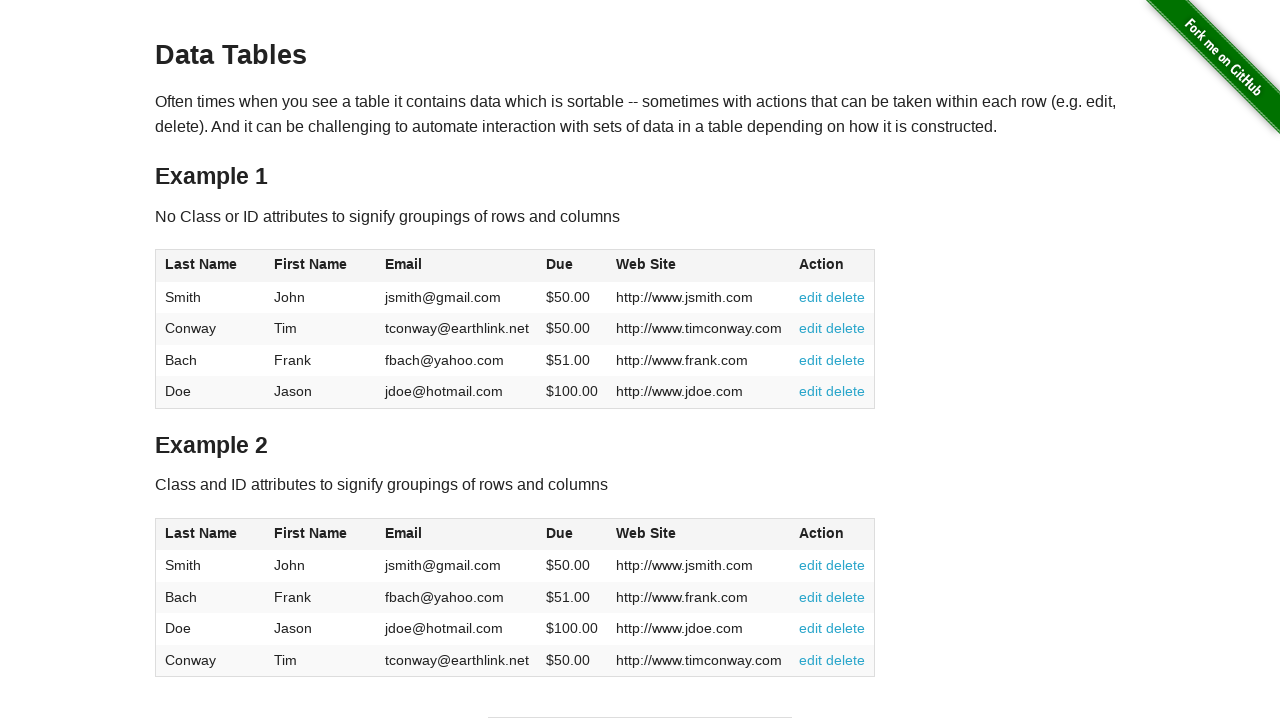

Retrieved all Due column cell values
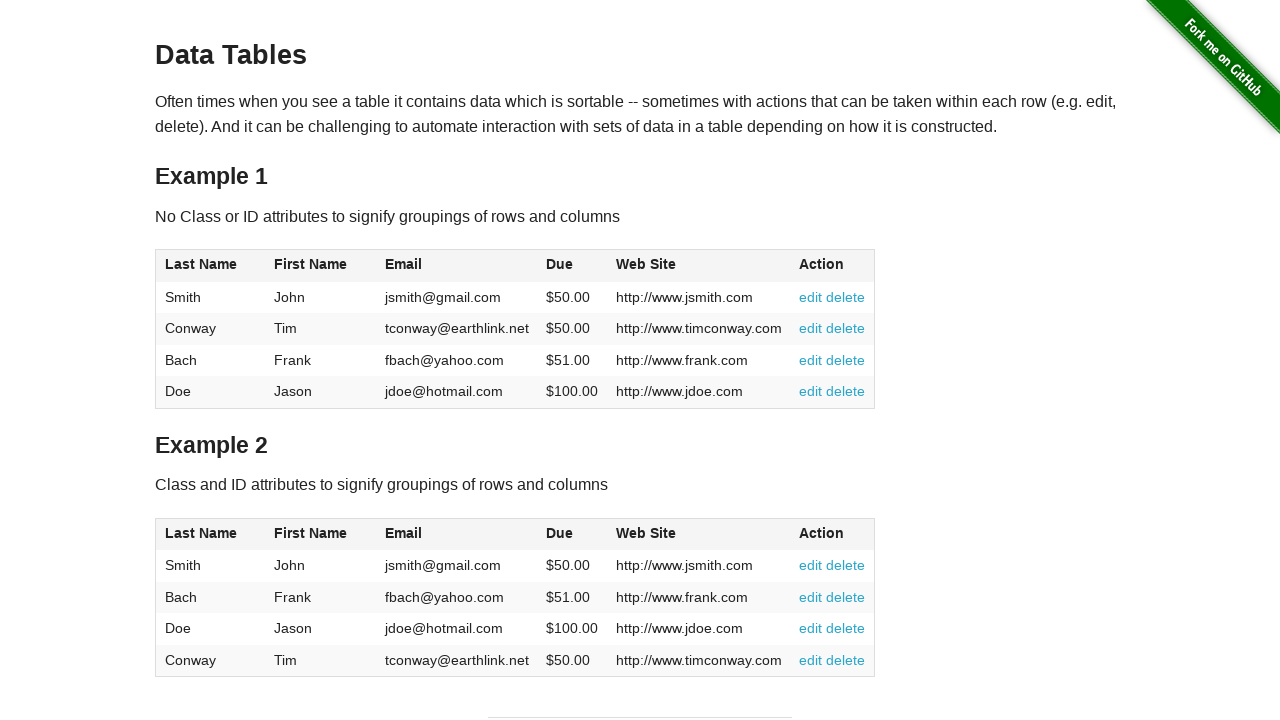

Parsed Due values as floats: [50.0, 50.0, 51.0, 100.0]
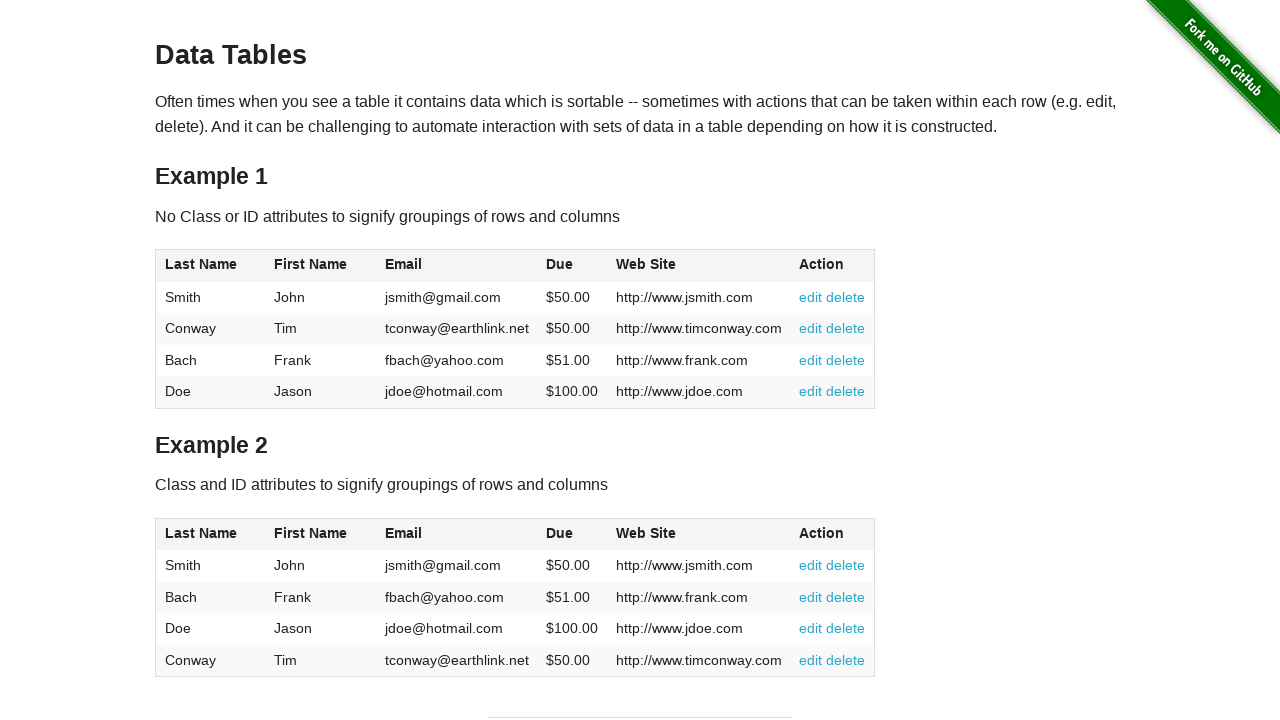

Verified Due column is sorted in ascending order
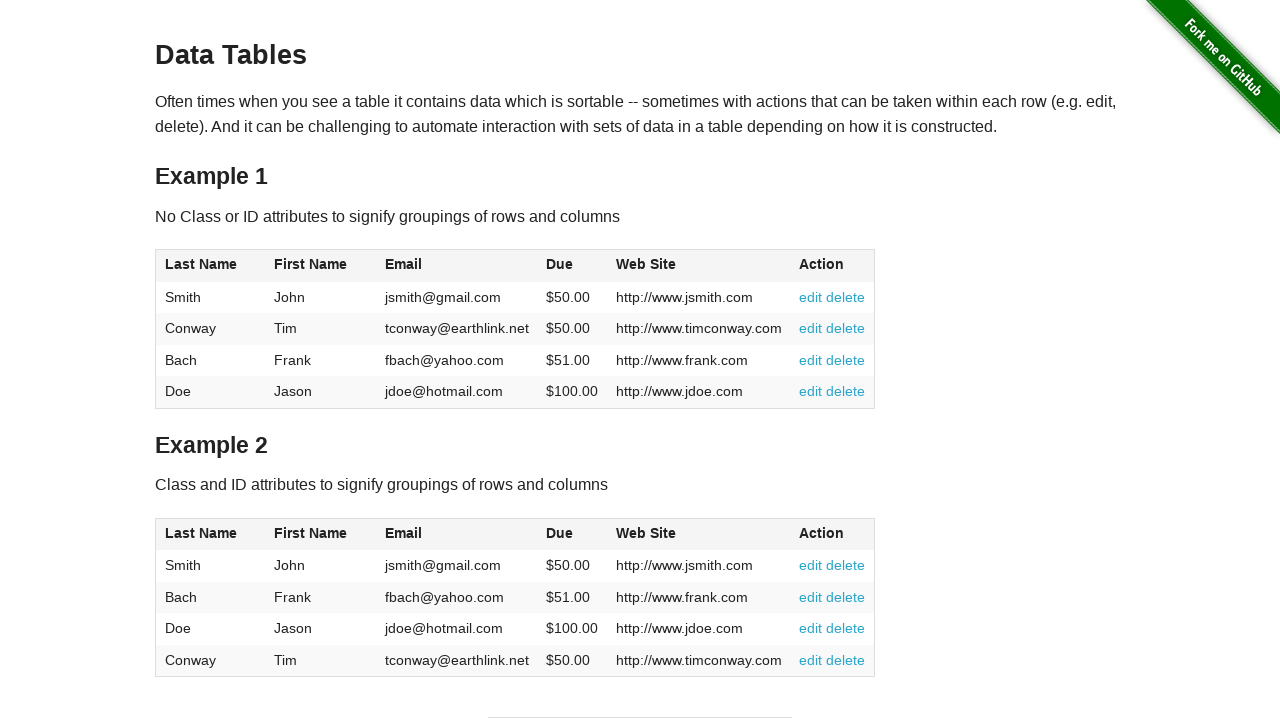

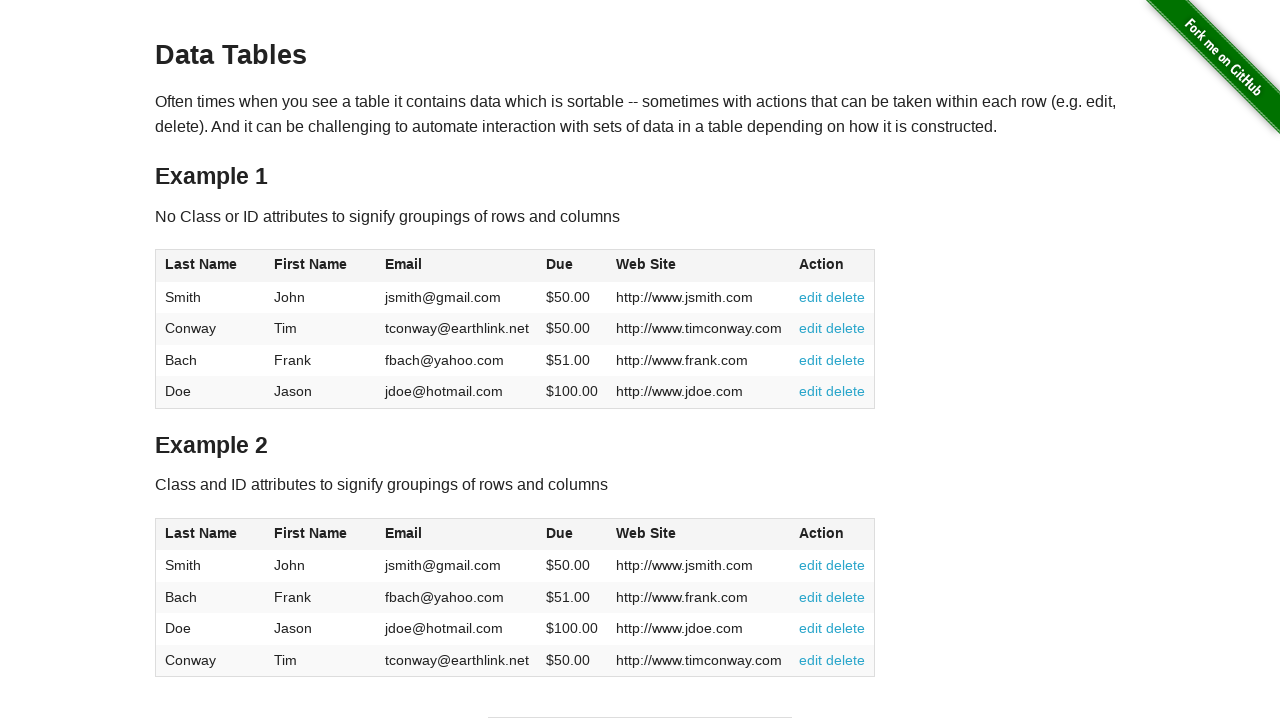